Tests that the todo counter displays the correct number of items as todos are added

Starting URL: https://demo.playwright.dev/todomvc

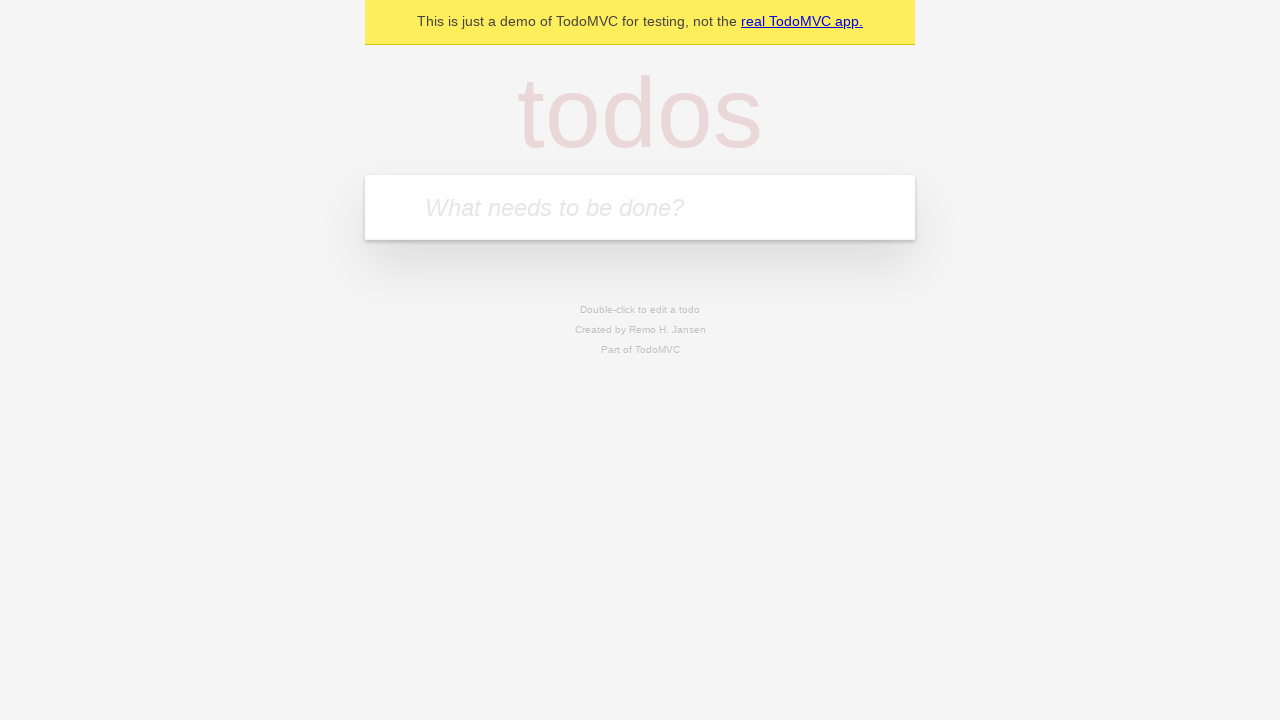

Located the 'What needs to be done?' input field
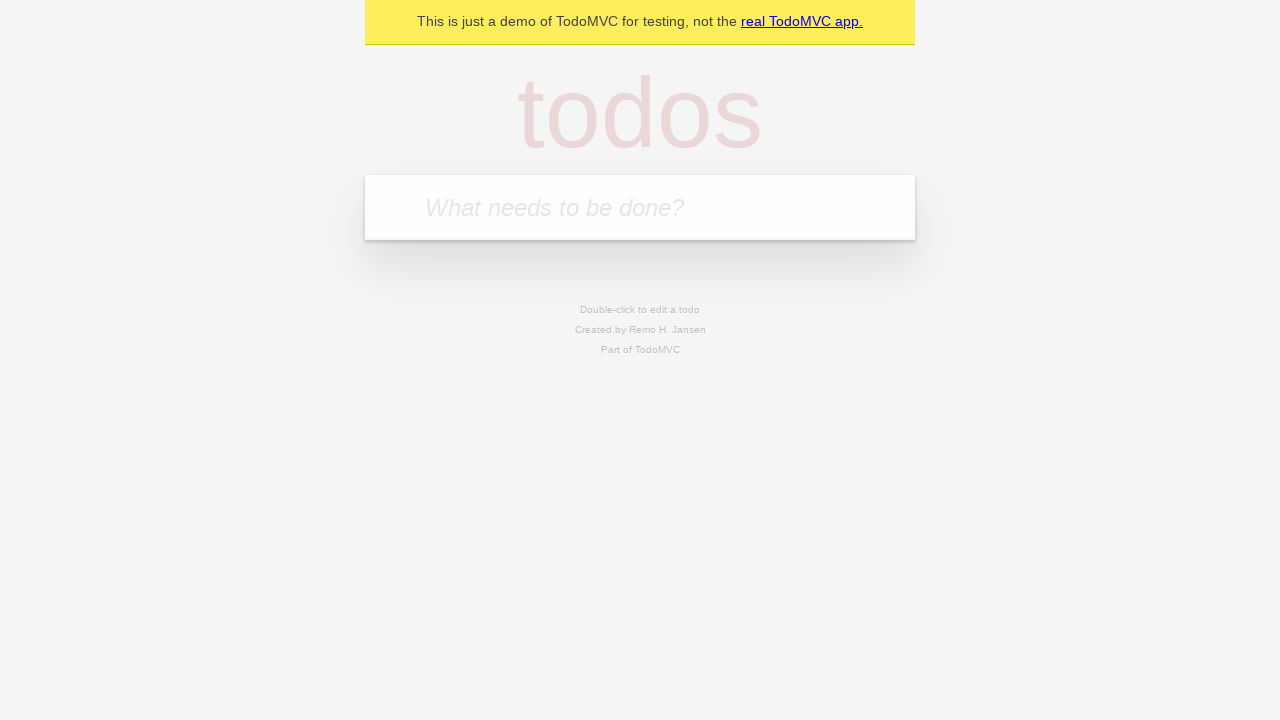

Filled input field with 'buy some cheese' on internal:attr=[placeholder="What needs to be done?"i]
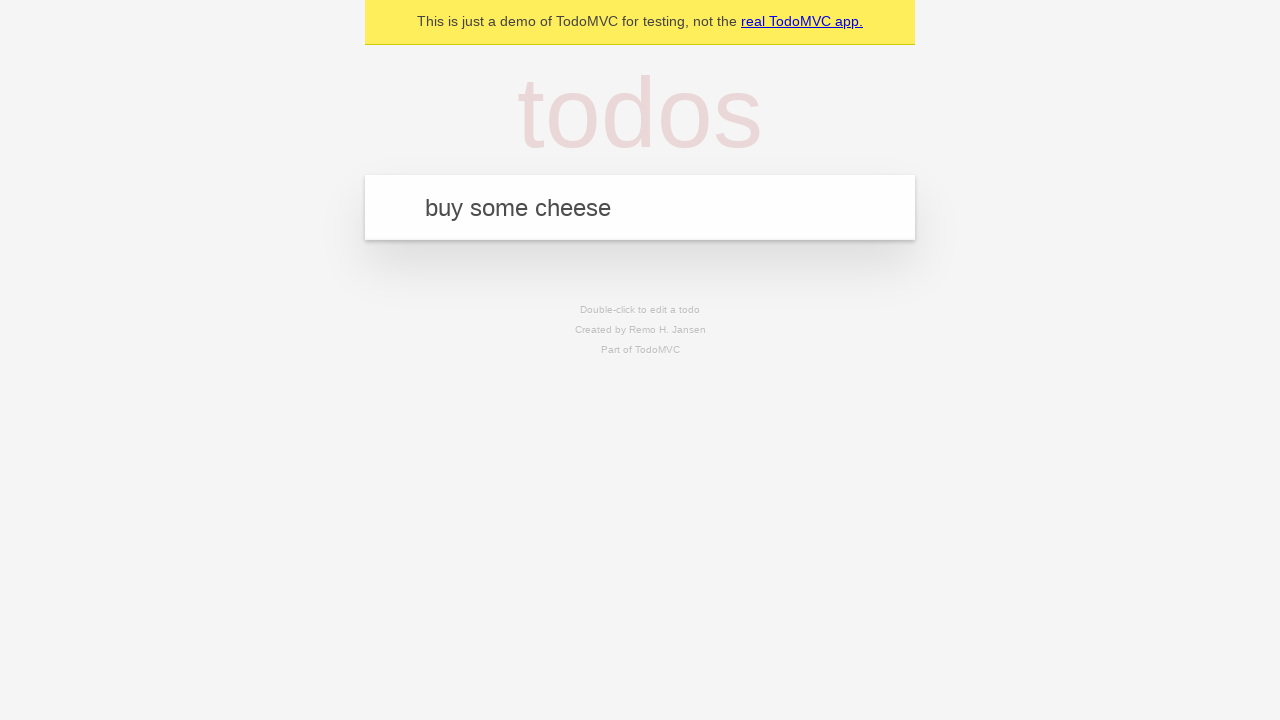

Pressed Enter to create first todo on internal:attr=[placeholder="What needs to be done?"i]
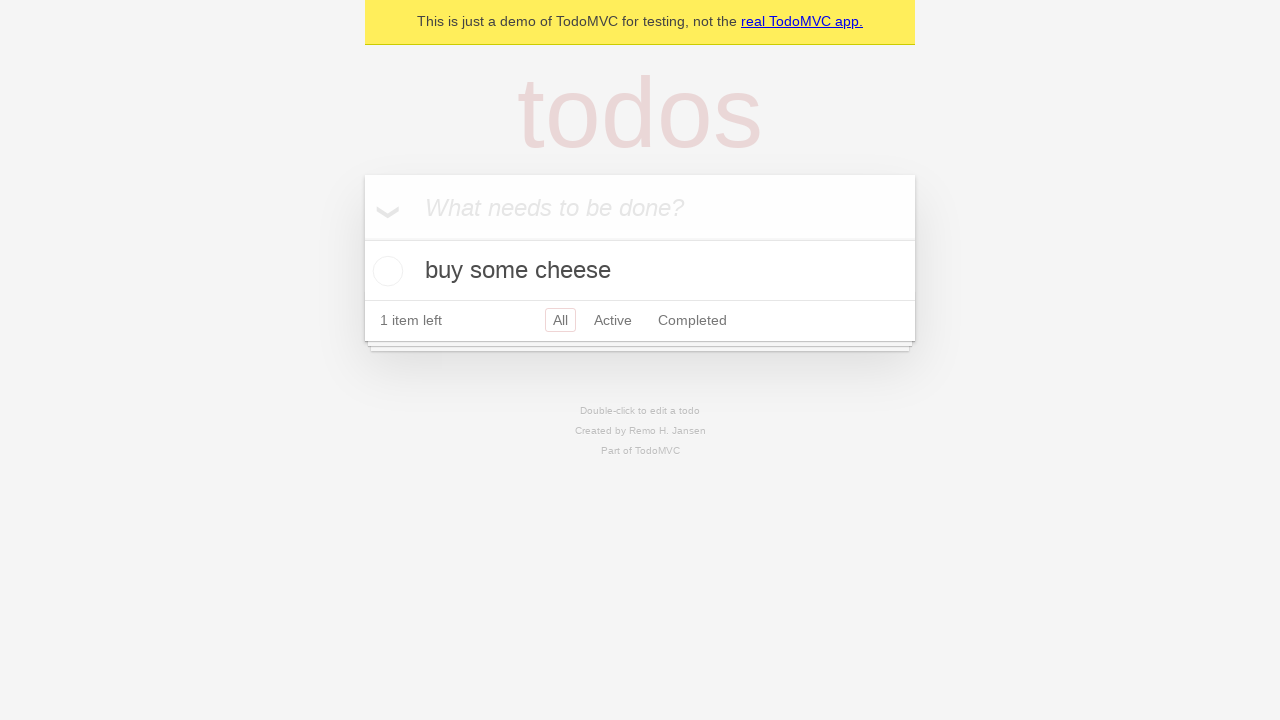

Todo counter element appeared
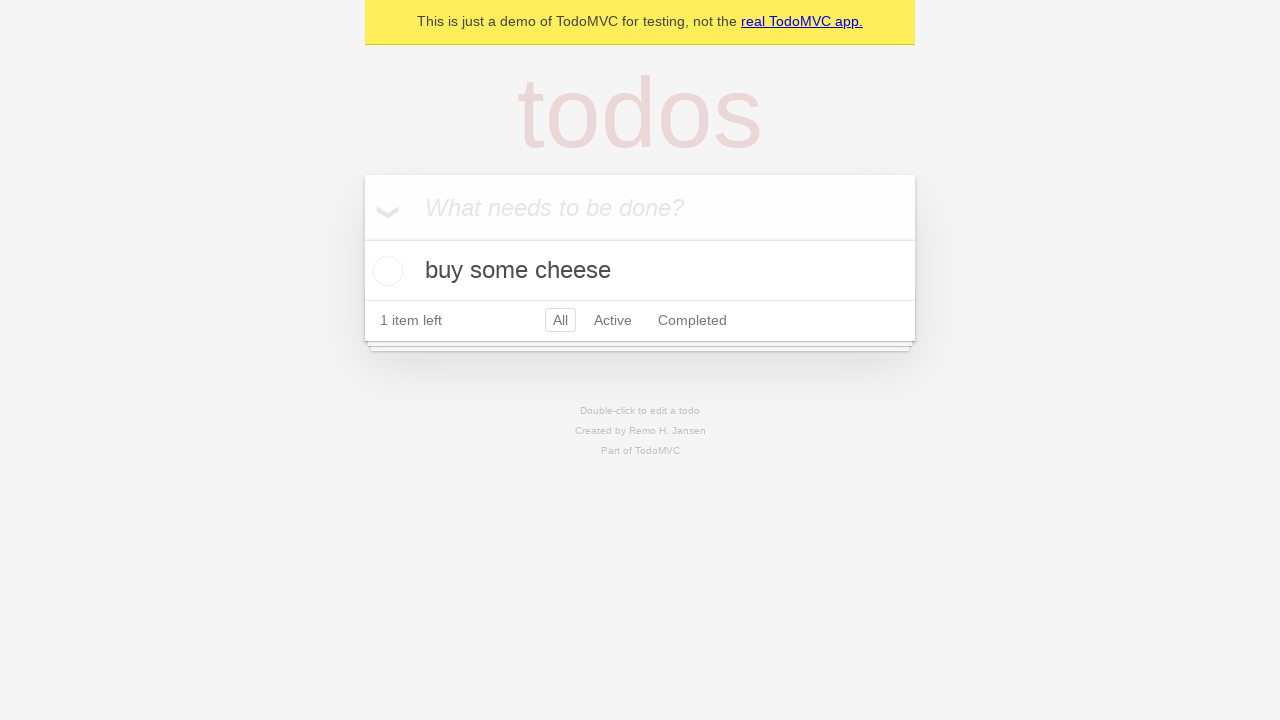

Filled input field with 'feed the cat' on internal:attr=[placeholder="What needs to be done?"i]
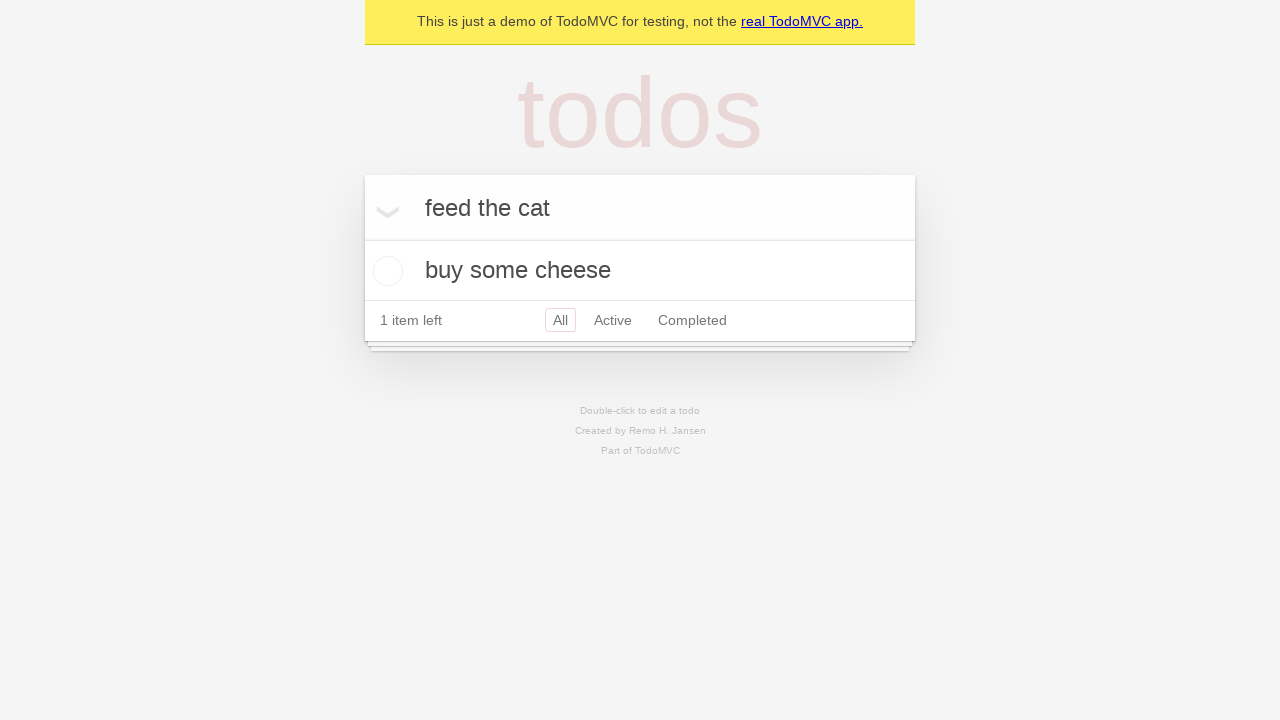

Pressed Enter to create second todo on internal:attr=[placeholder="What needs to be done?"i]
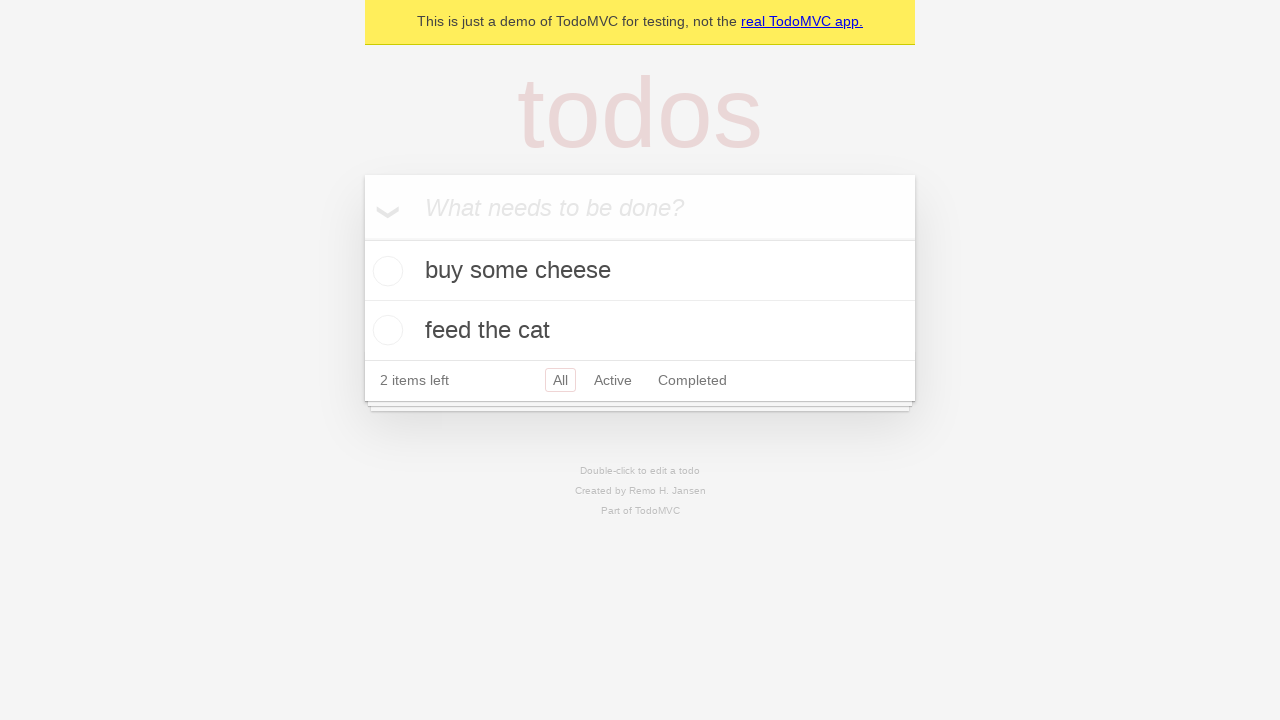

Todo counter updated to show 2 items
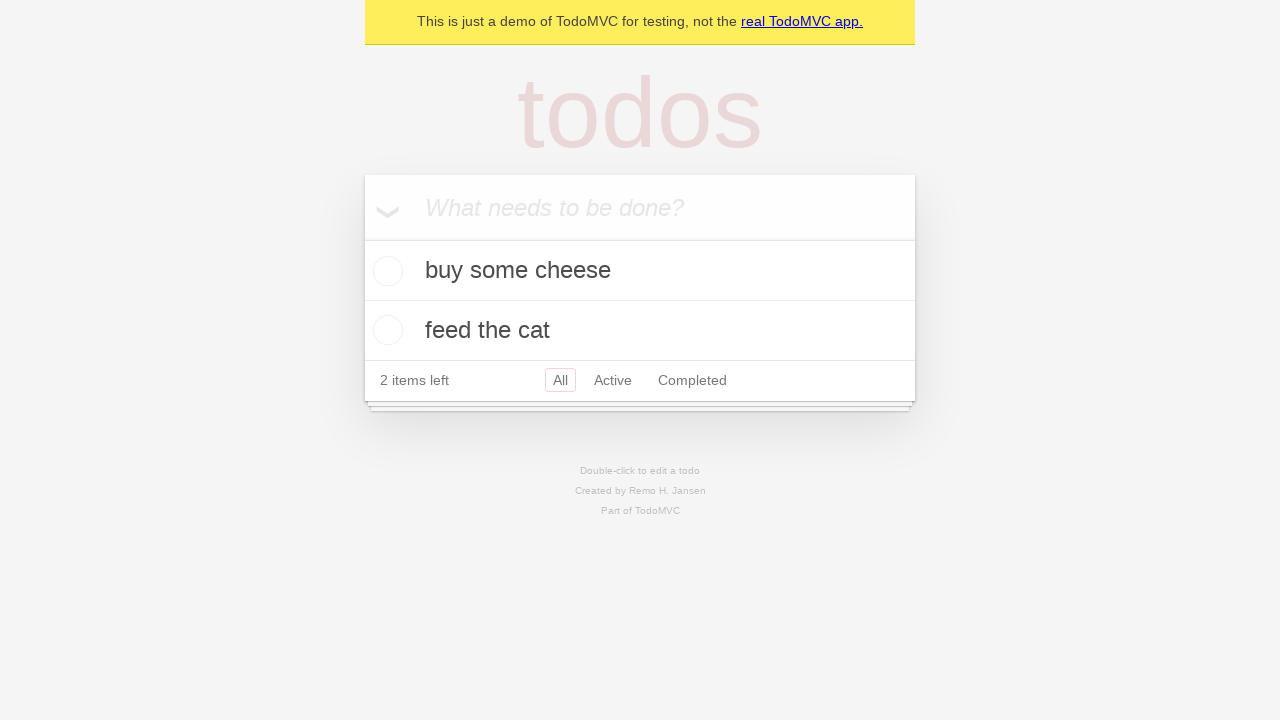

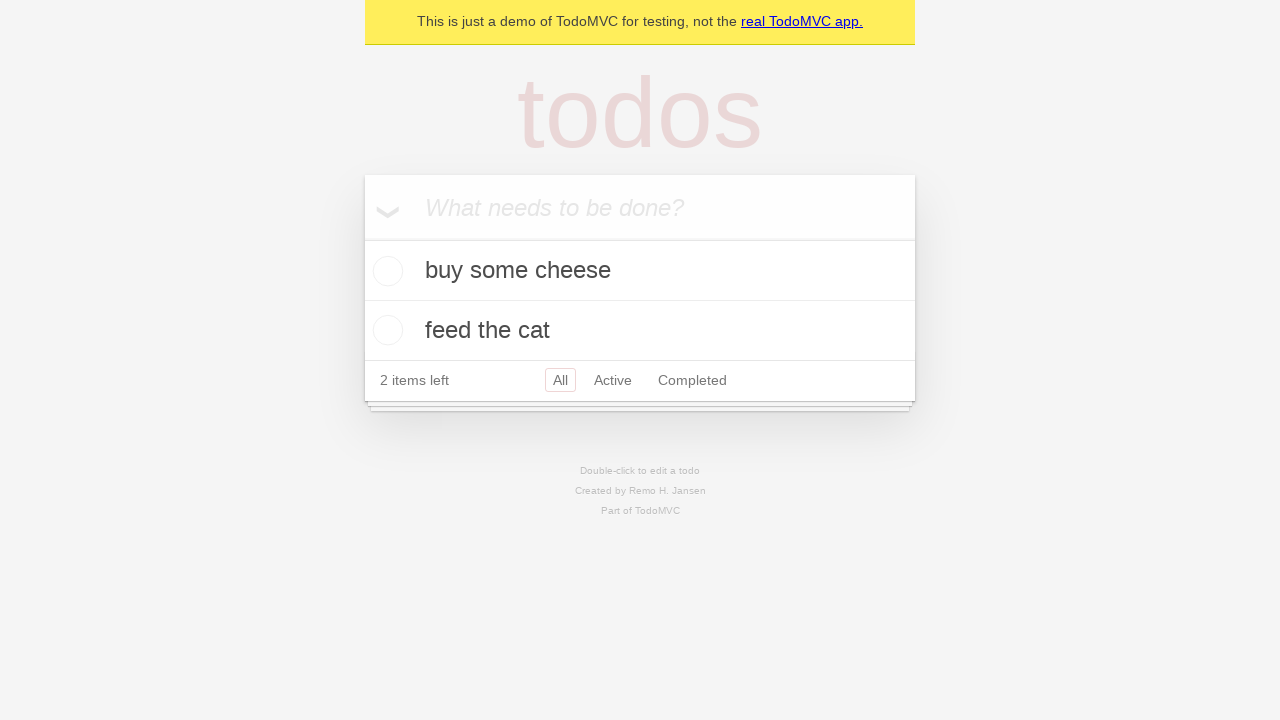